Tests adding multiple products to cart on an e-commerce site by searching for specific product names and clicking their "Add to Cart" buttons

Starting URL: https://rahulshettyacademy.com/seleniumPractise/#/

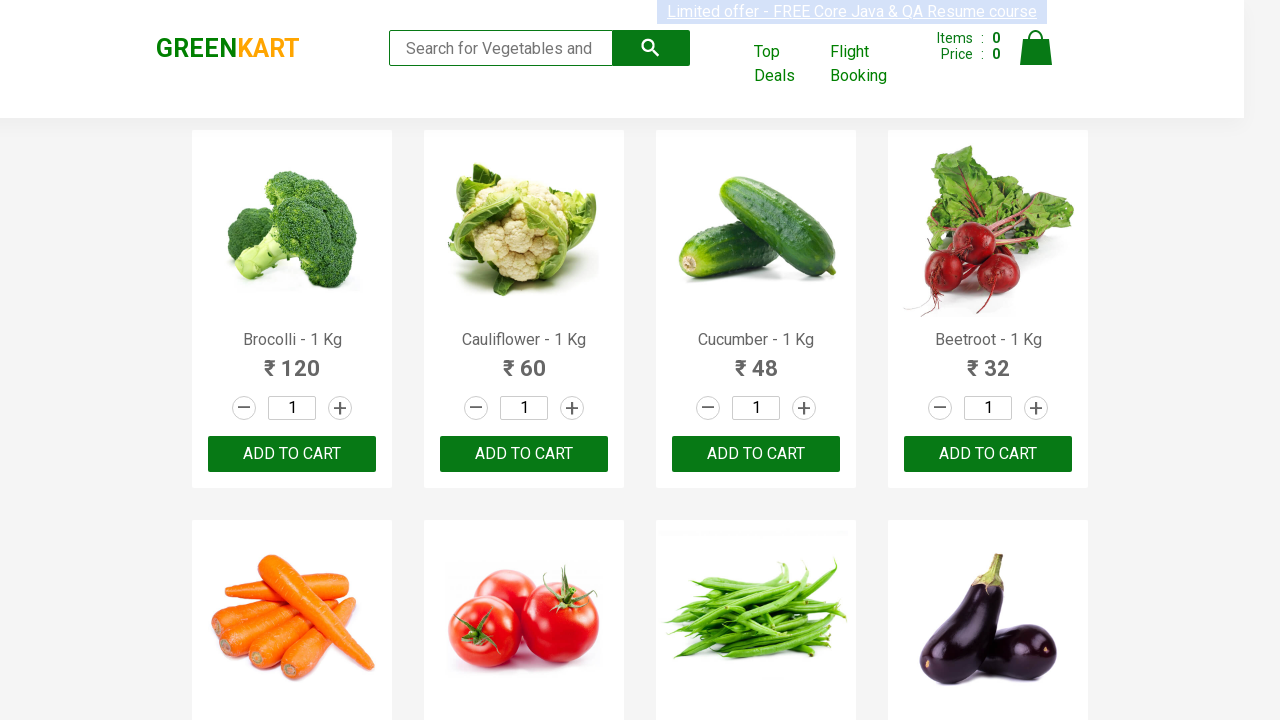

Waited for product names to load on e-commerce site
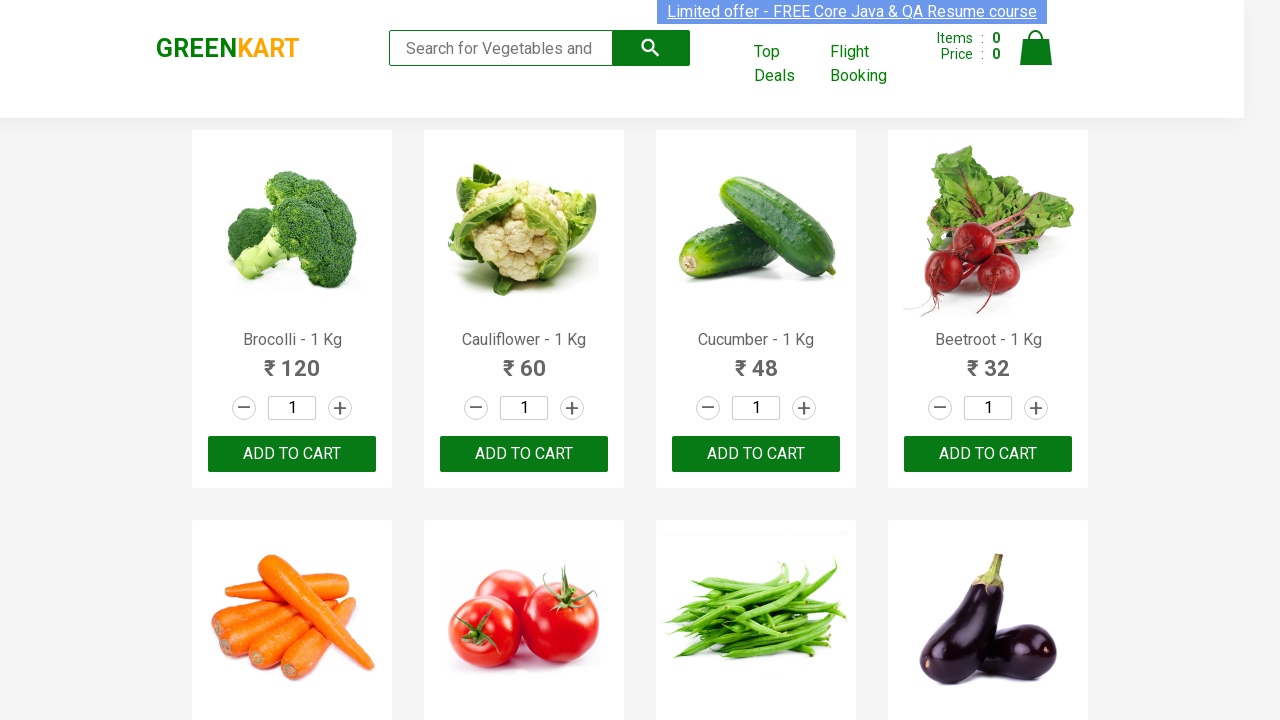

Retrieved all product name elements
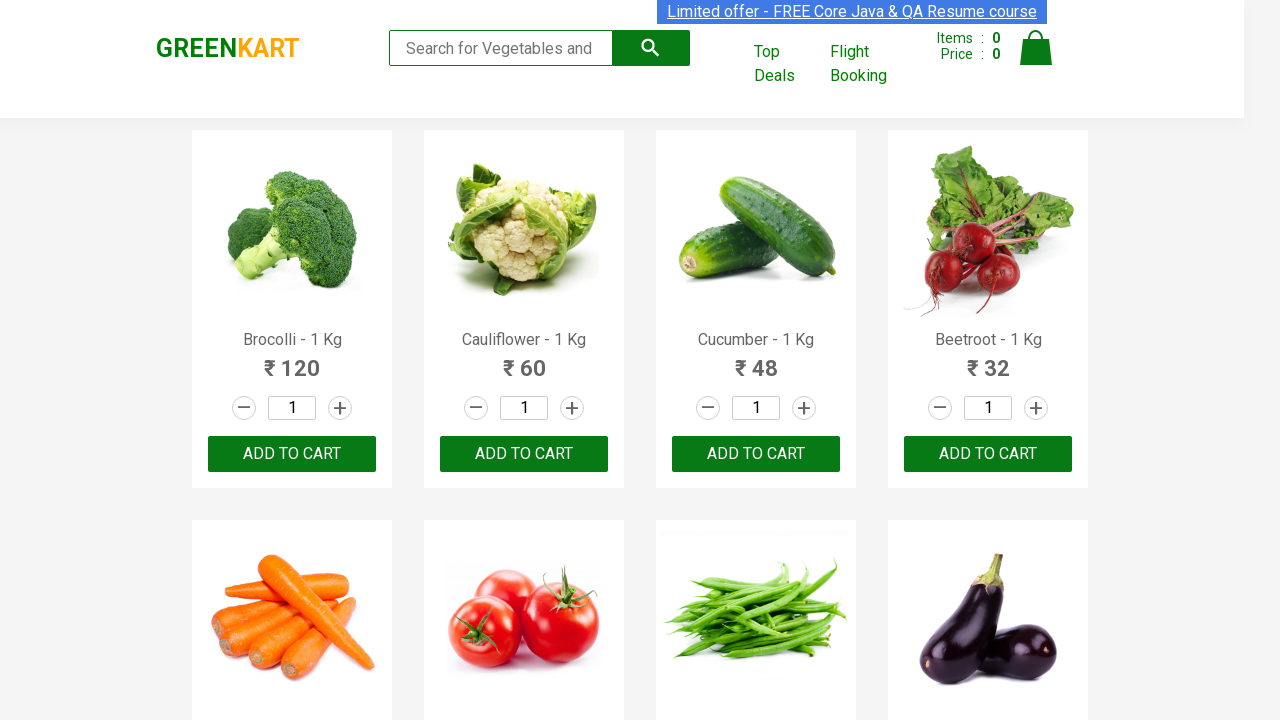

Retrieved all 'Add to Cart' buttons
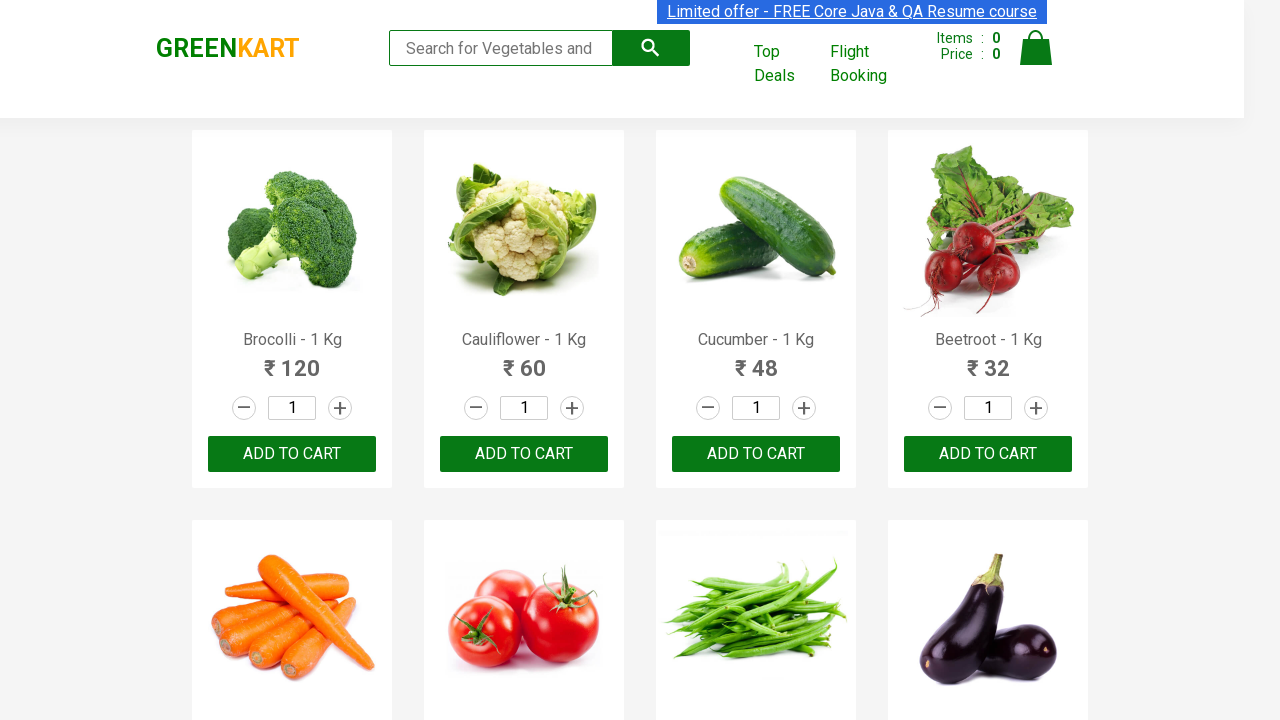

Clicked 'Add to Cart' button for product: Brocolli at (292, 454) on div[class='product-action'] button >> nth=0
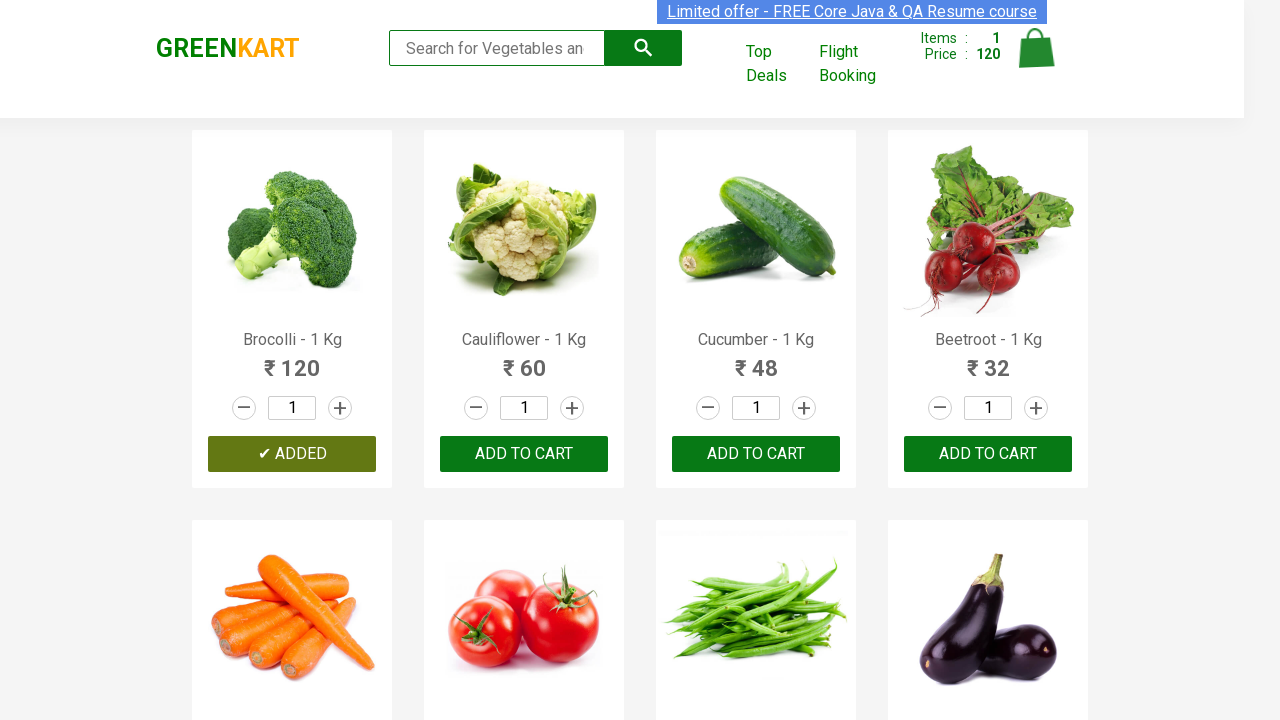

Clicked 'Add to Cart' button for product: Cucumber at (756, 454) on div[class='product-action'] button >> nth=2
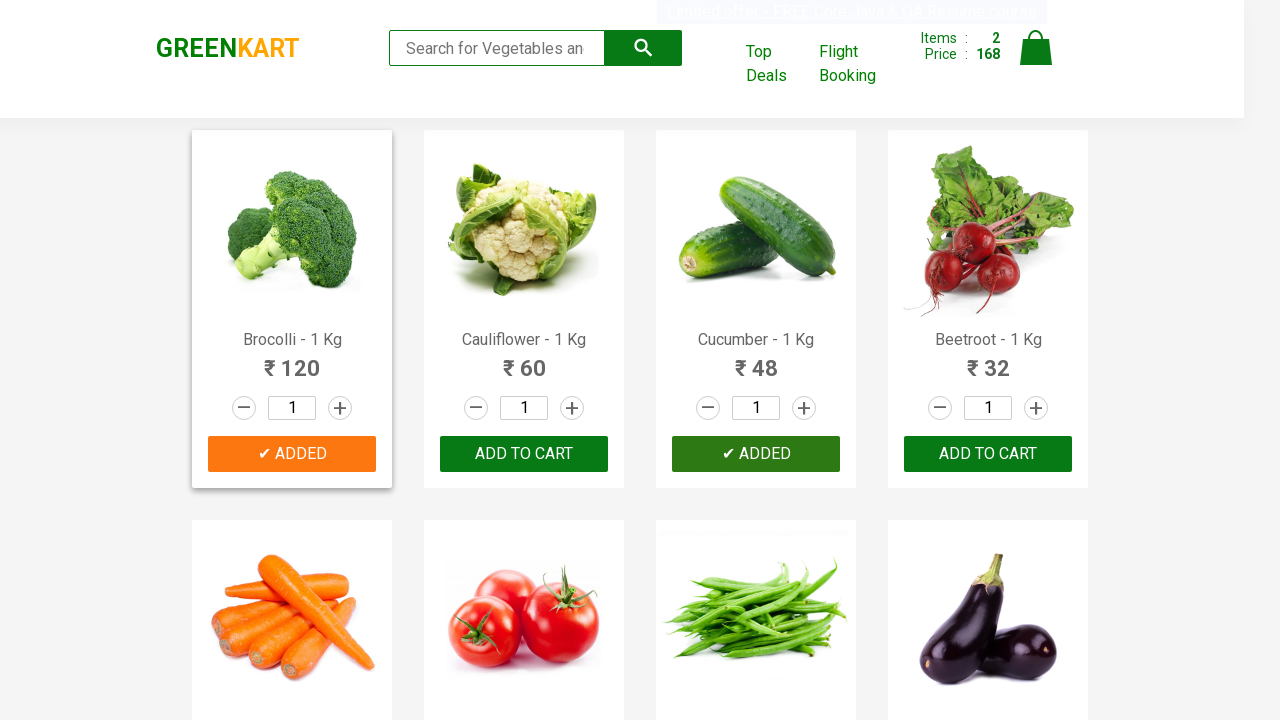

Clicked 'Add to Cart' button for product: Beetroot at (988, 454) on div[class='product-action'] button >> nth=3
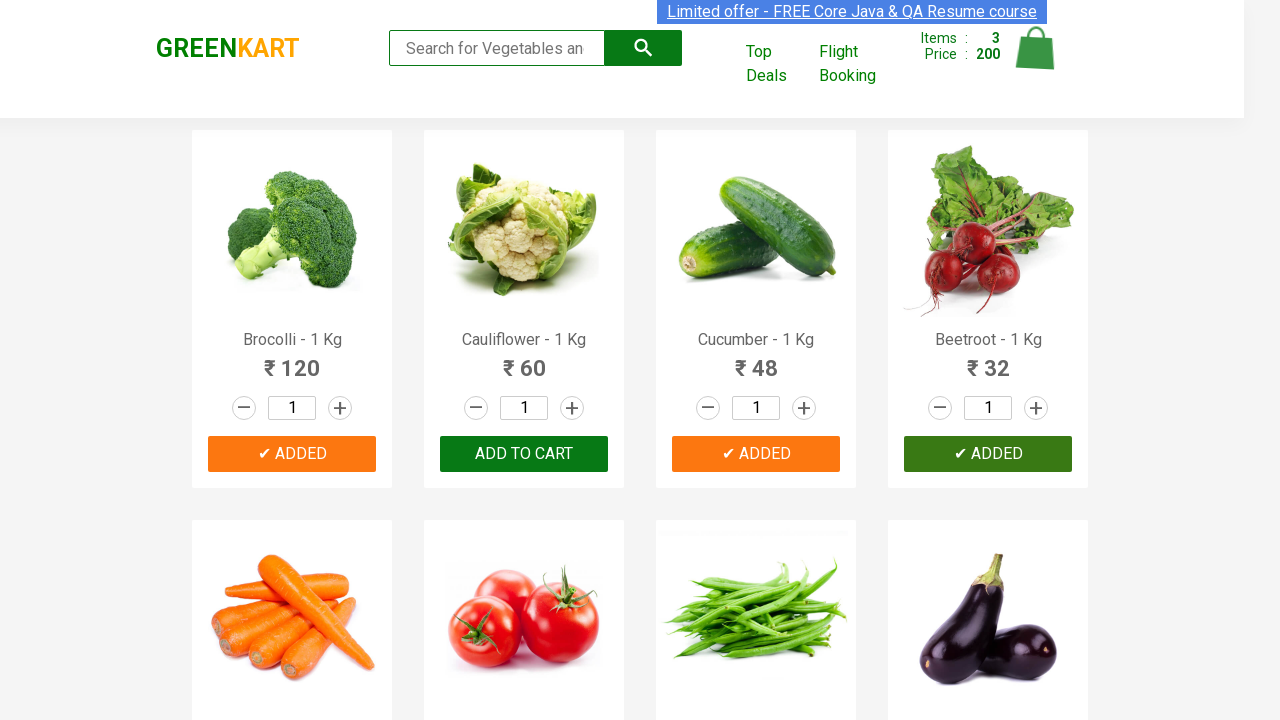

Clicked 'Add to Cart' button for product: Apple at (756, 360) on div[class='product-action'] button >> nth=14
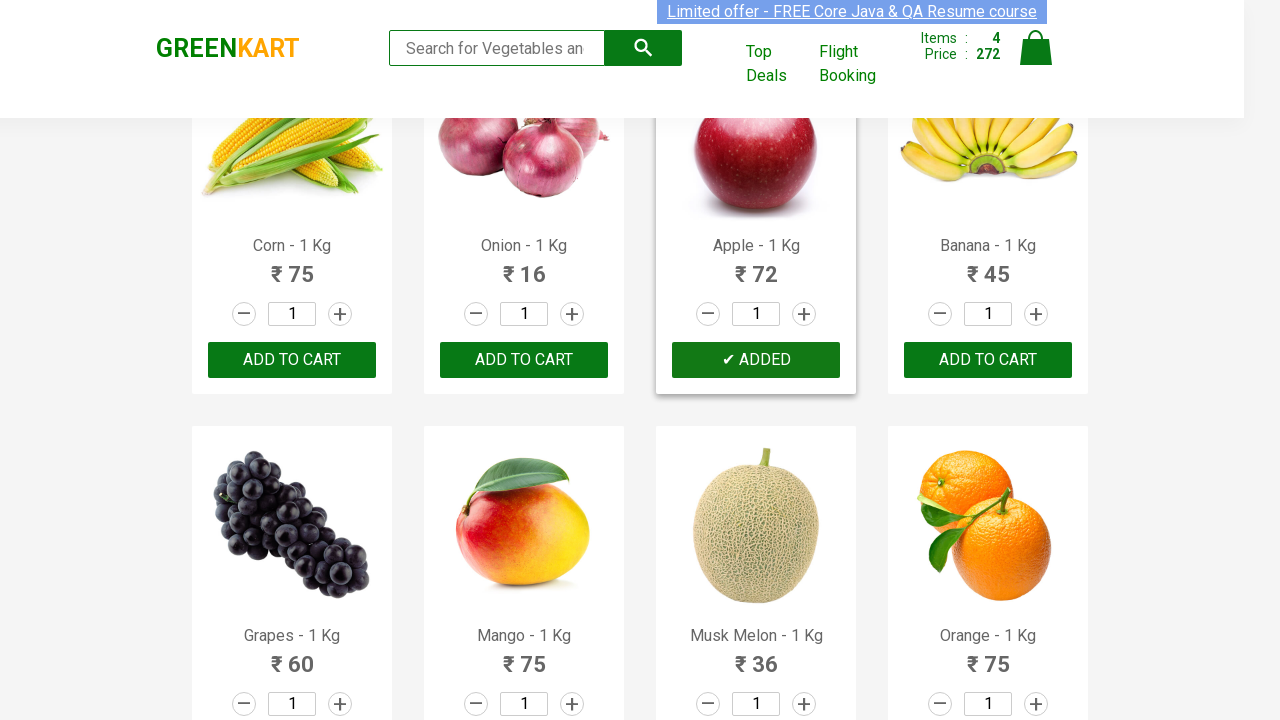

All 4 desired products have been added to cart
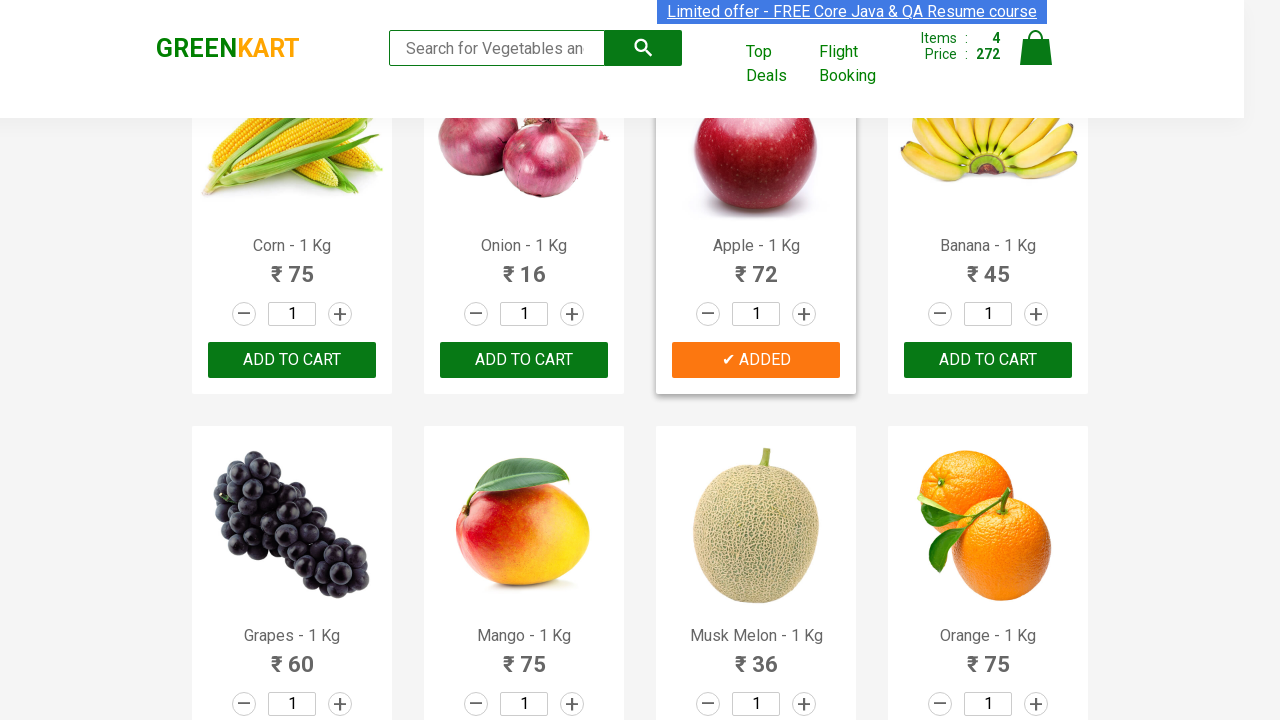

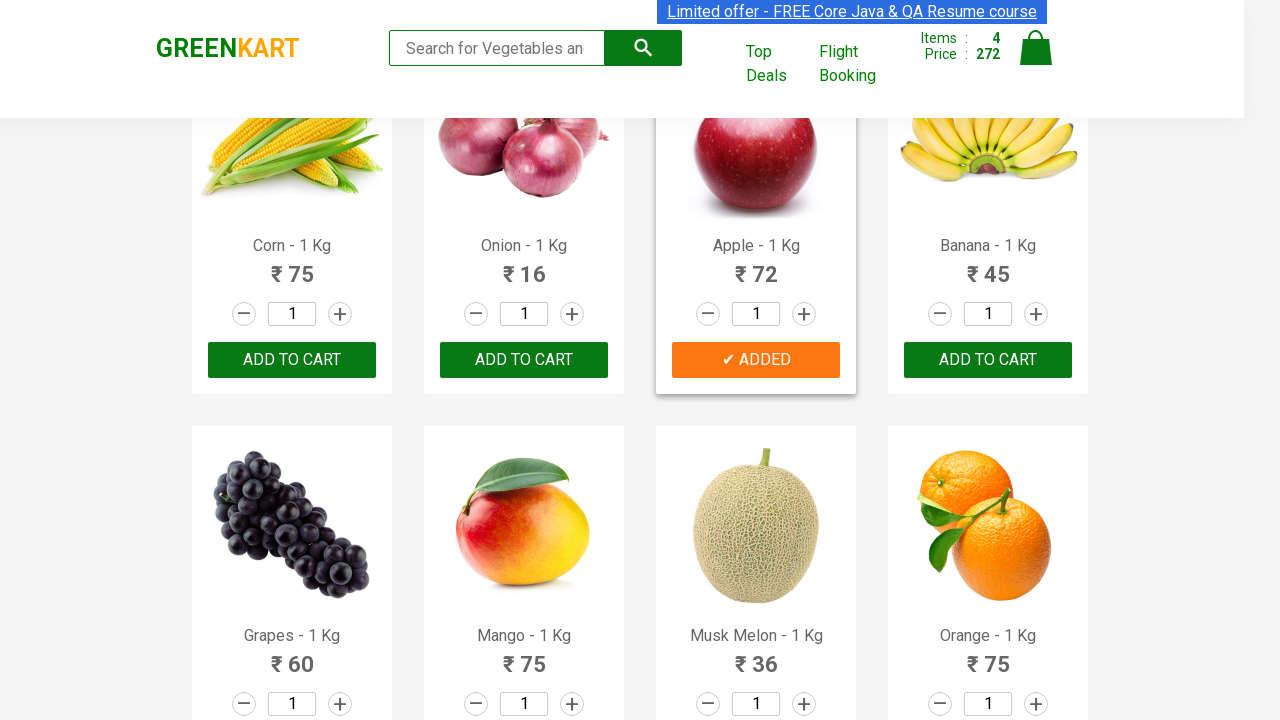